Tests prompt dialog by clicking a button, entering text in the prompt, and verifying the entered text is displayed

Starting URL: https://demoqa.com/alerts

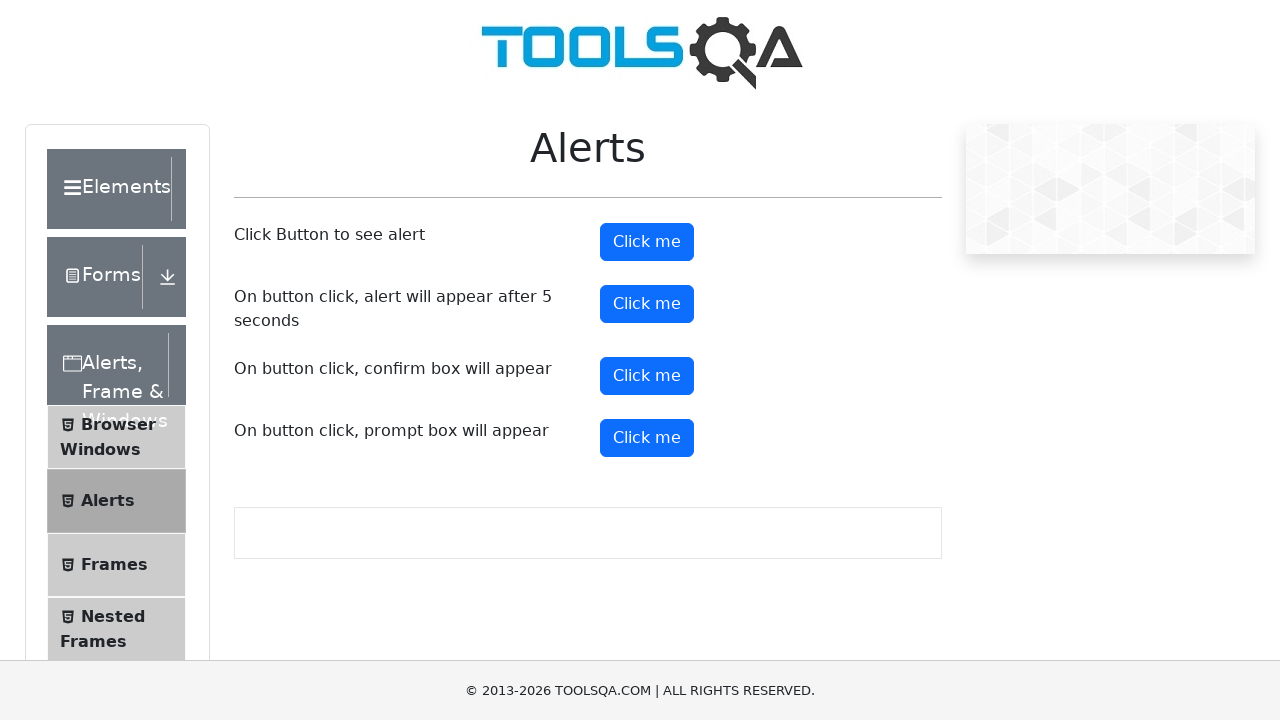

Set up dialog handler to accept prompt and enter 'Chynara'
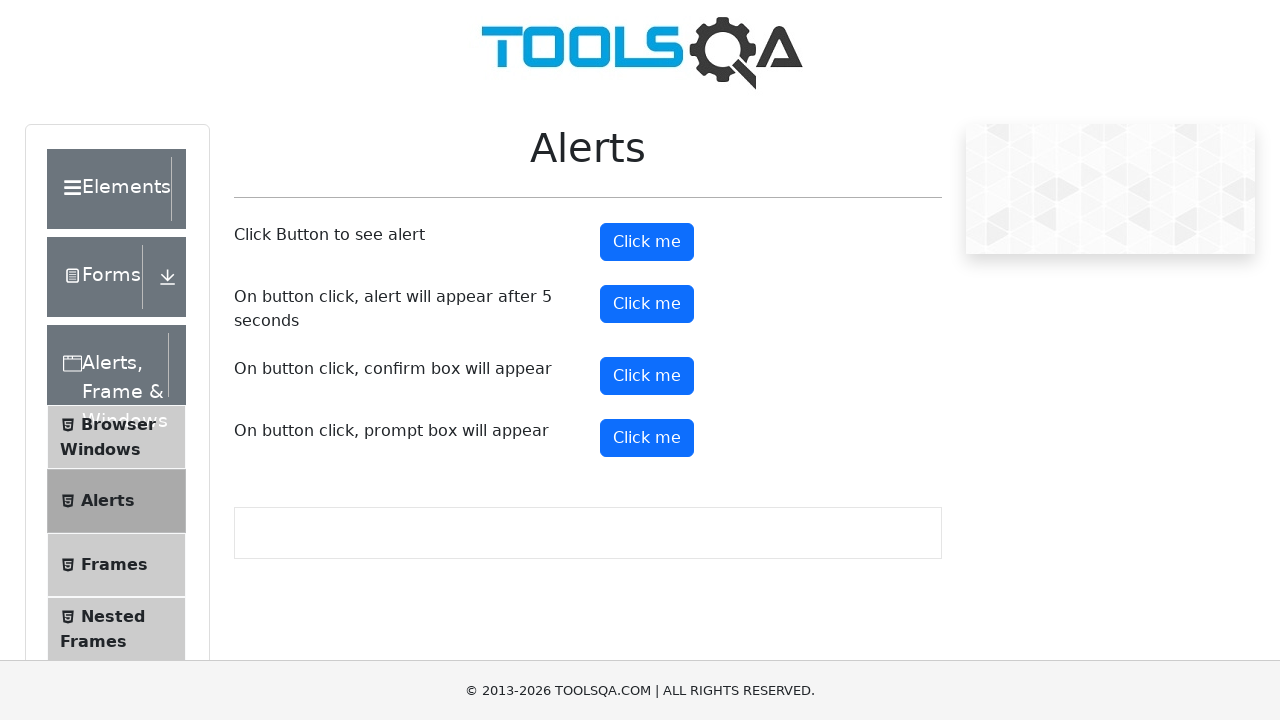

Clicked prompt button to trigger dialog at (647, 438) on #promtButton
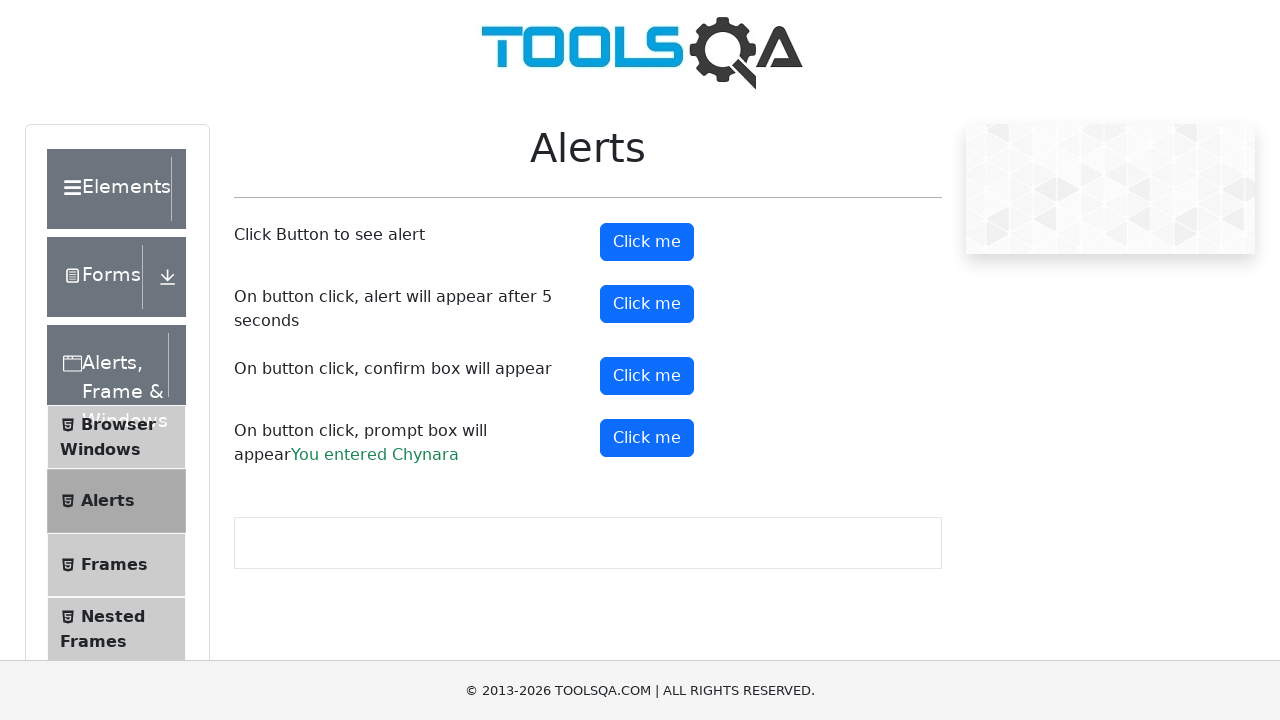

Verified prompt result displays 'You entered Chynara'
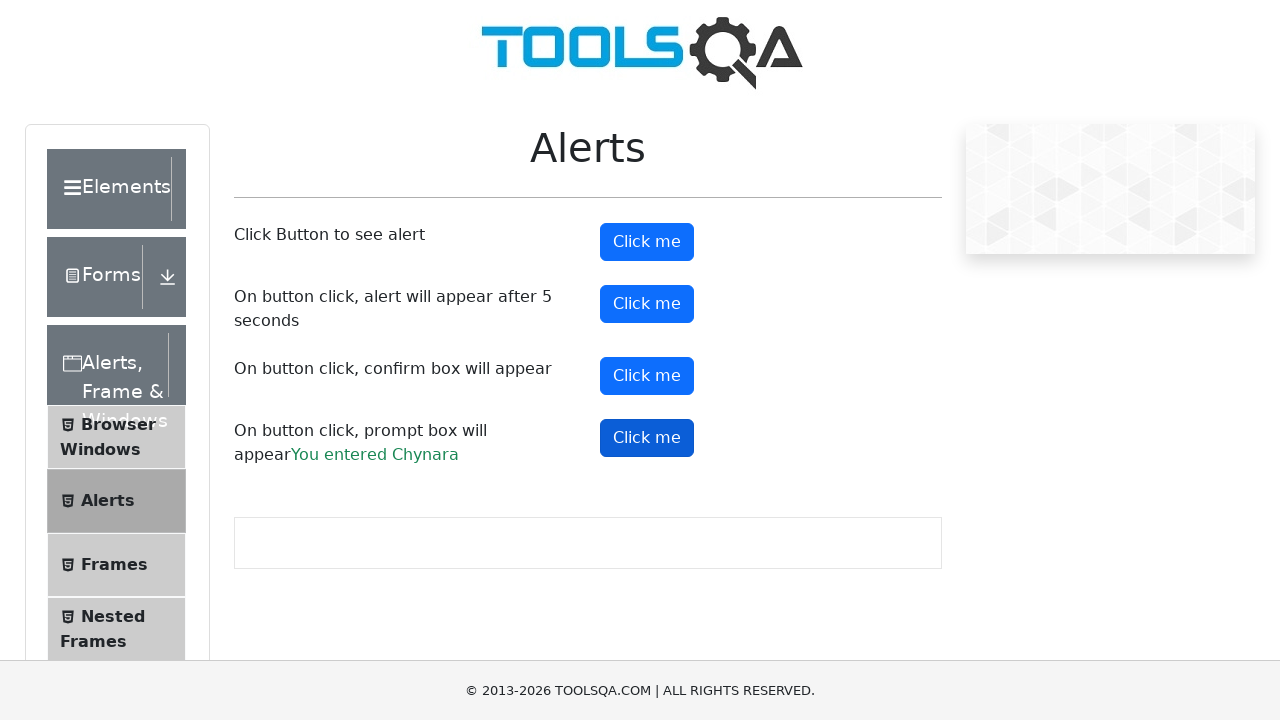

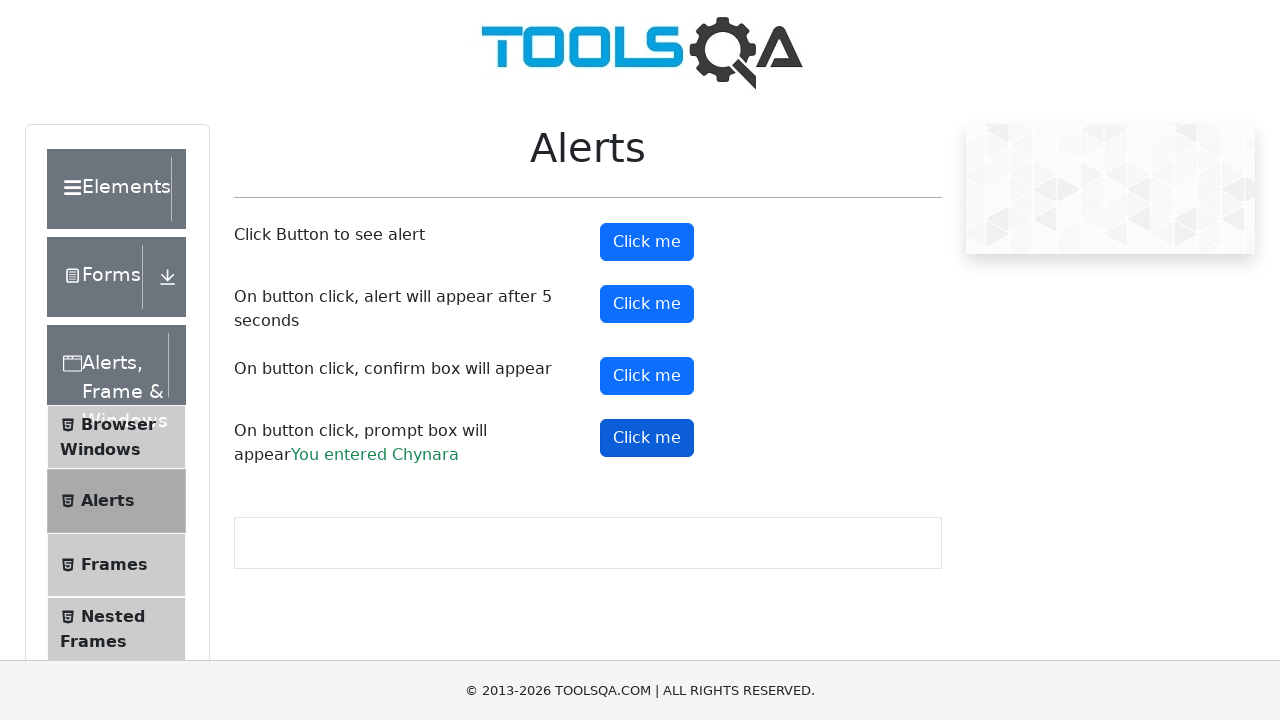